Tests that submitting an empty registration form does not show the success confirmation table.

Starting URL: https://demoqa.com/automation-practice-form

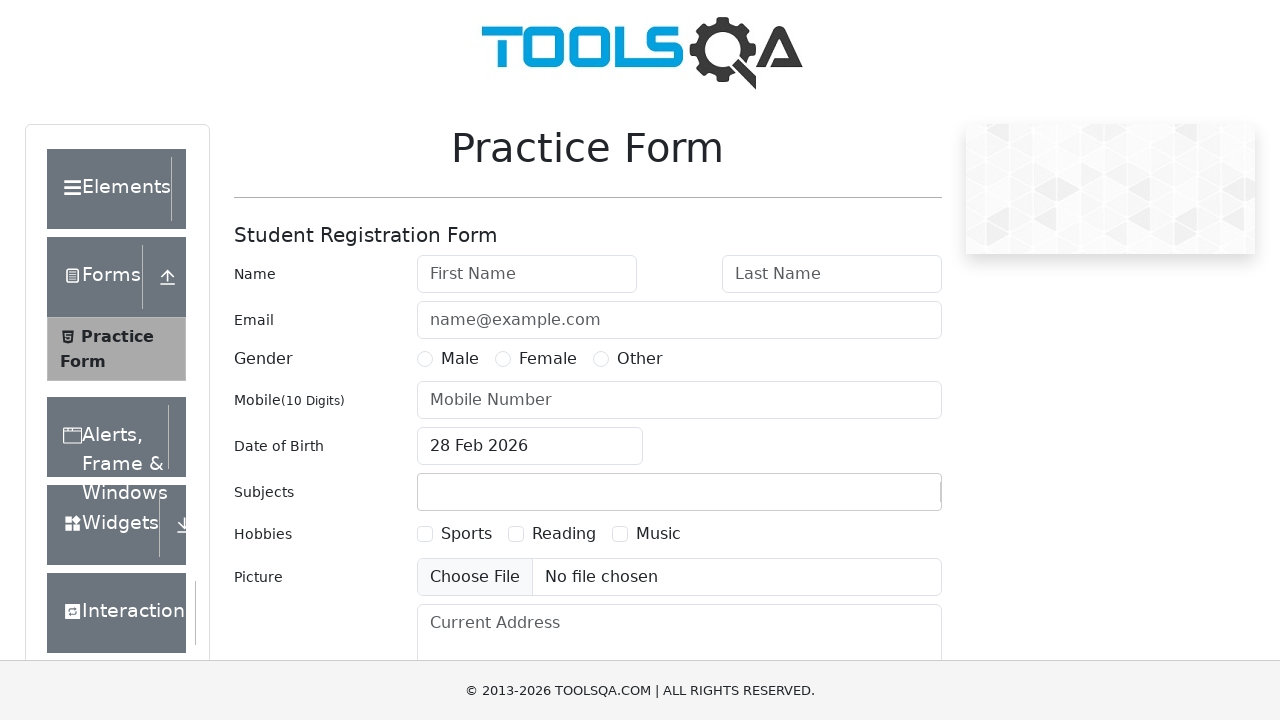

Navigated to automation practice form page
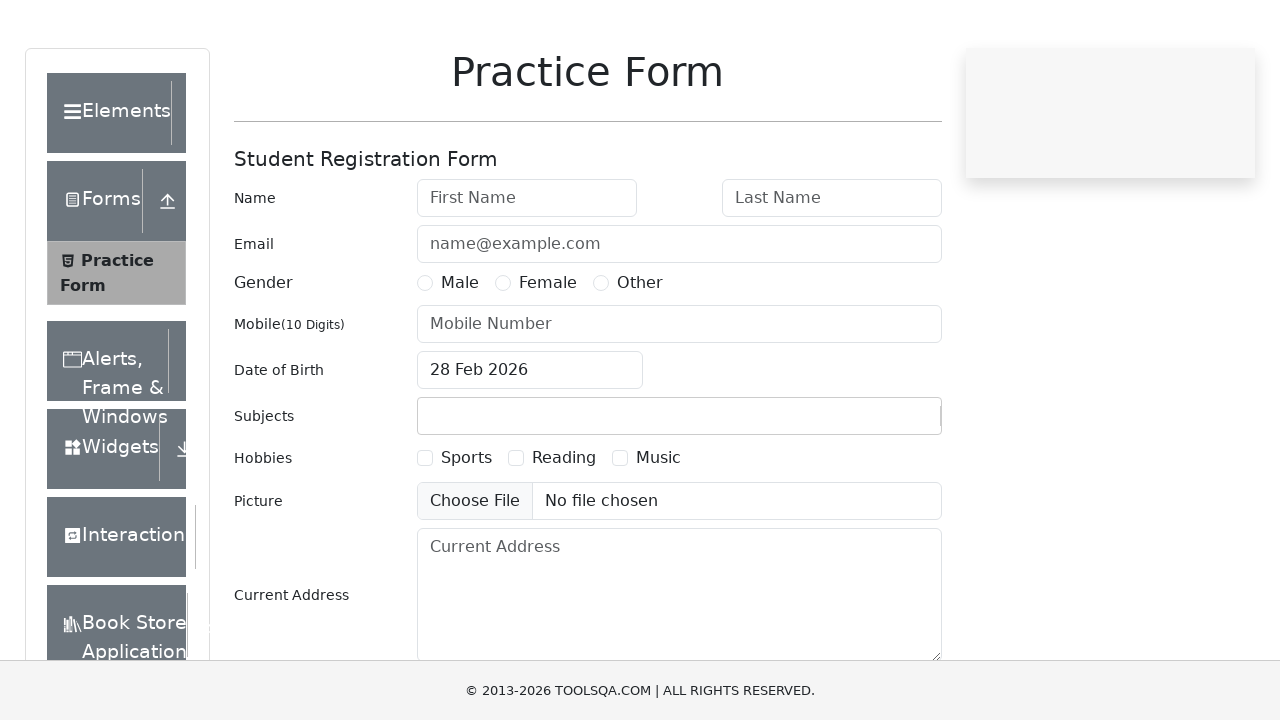

Clicked submit button with empty form at (885, 499) on #submit
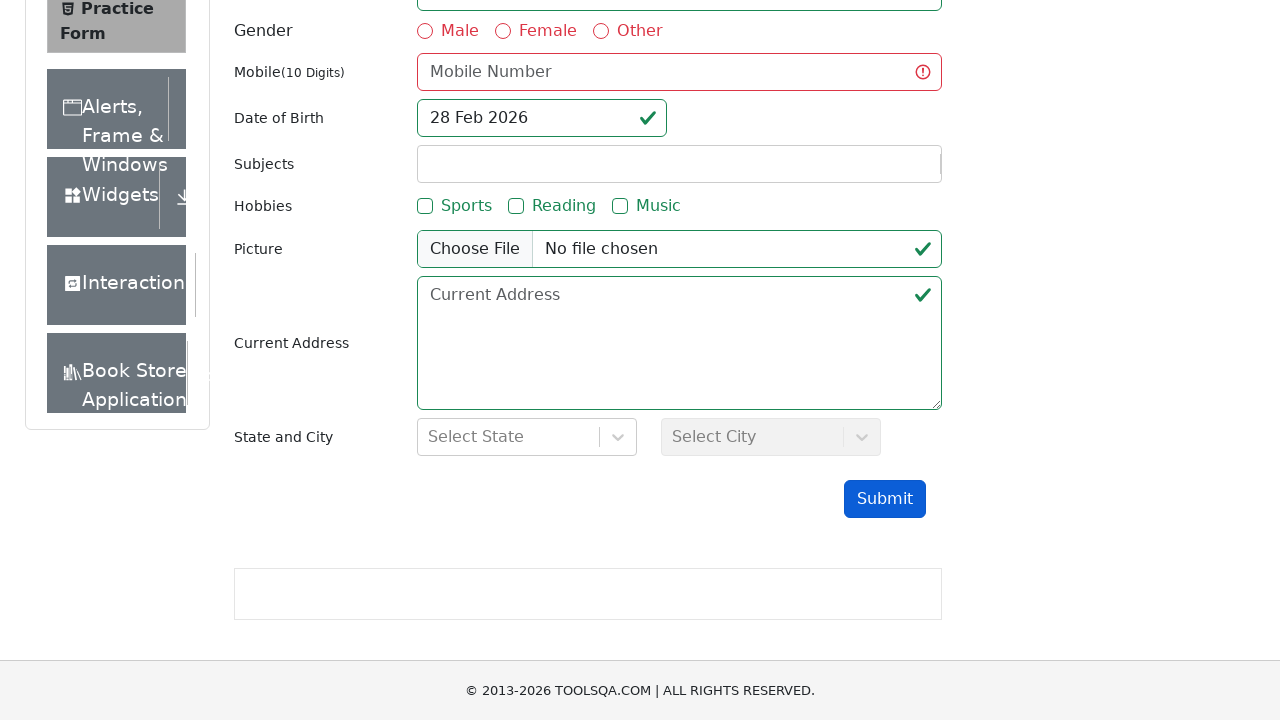

Waited 1 second for any confirmation table to appear
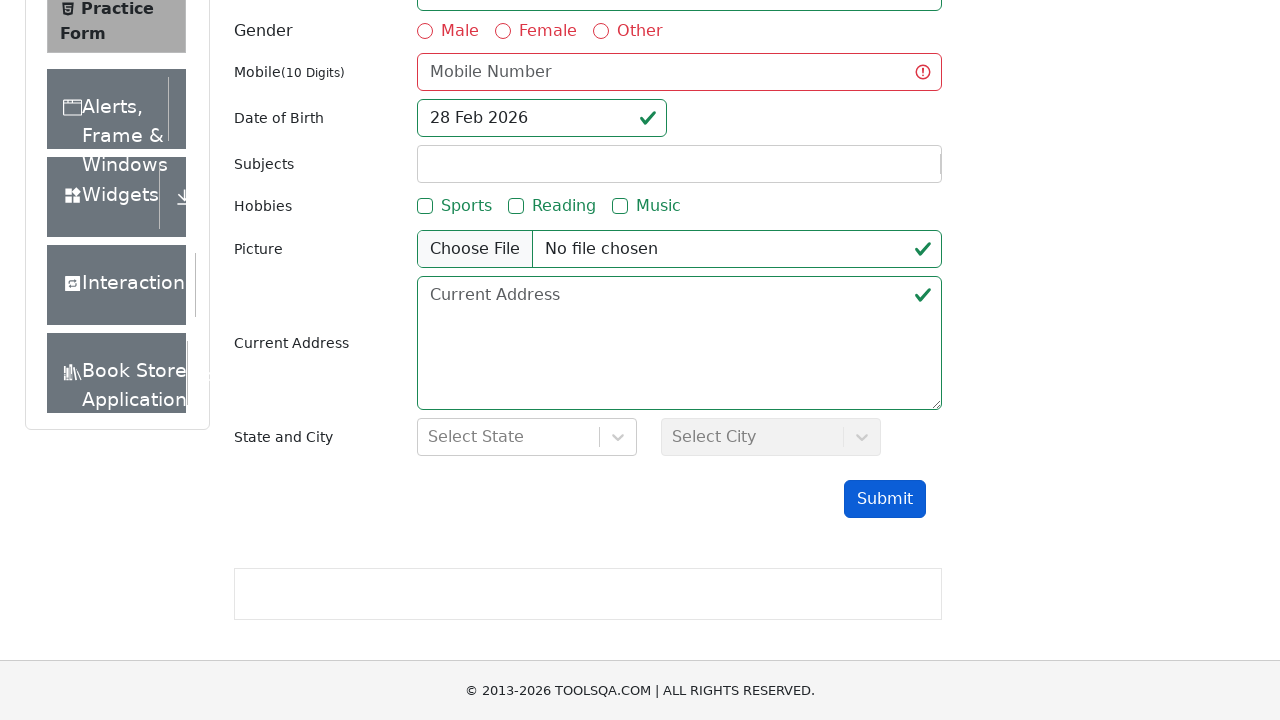

Verified that confirmation table is not visible
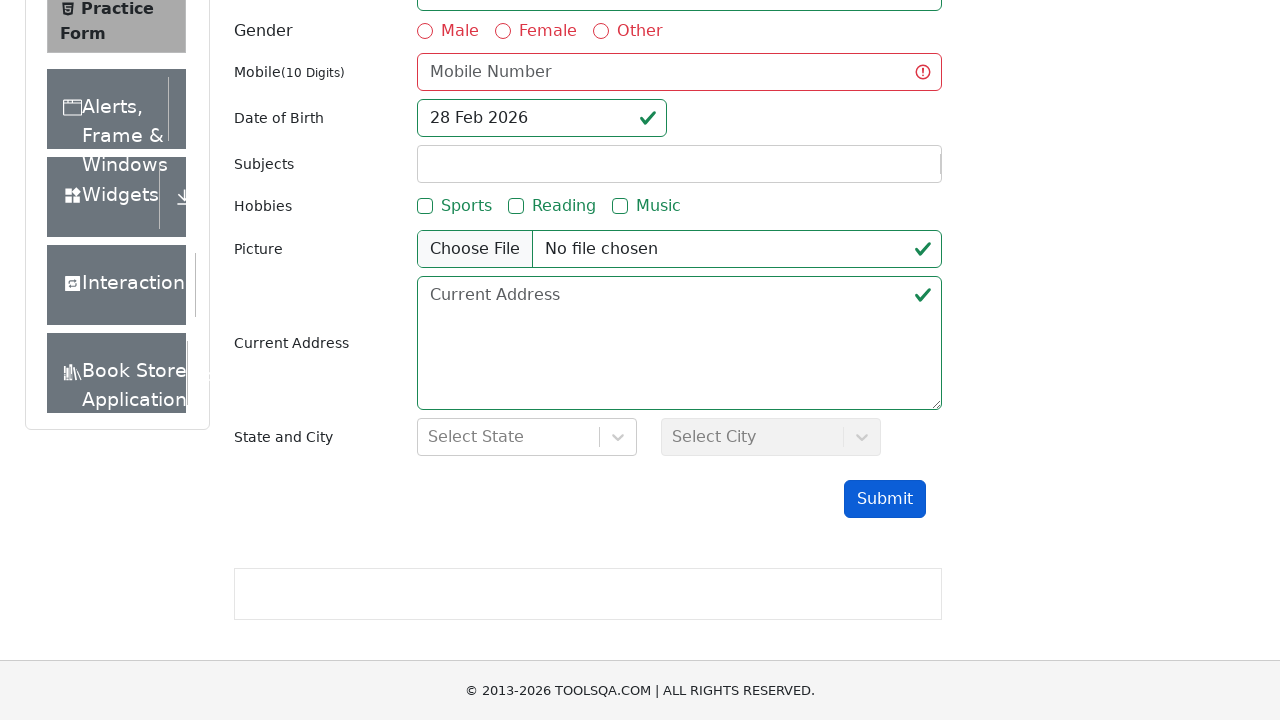

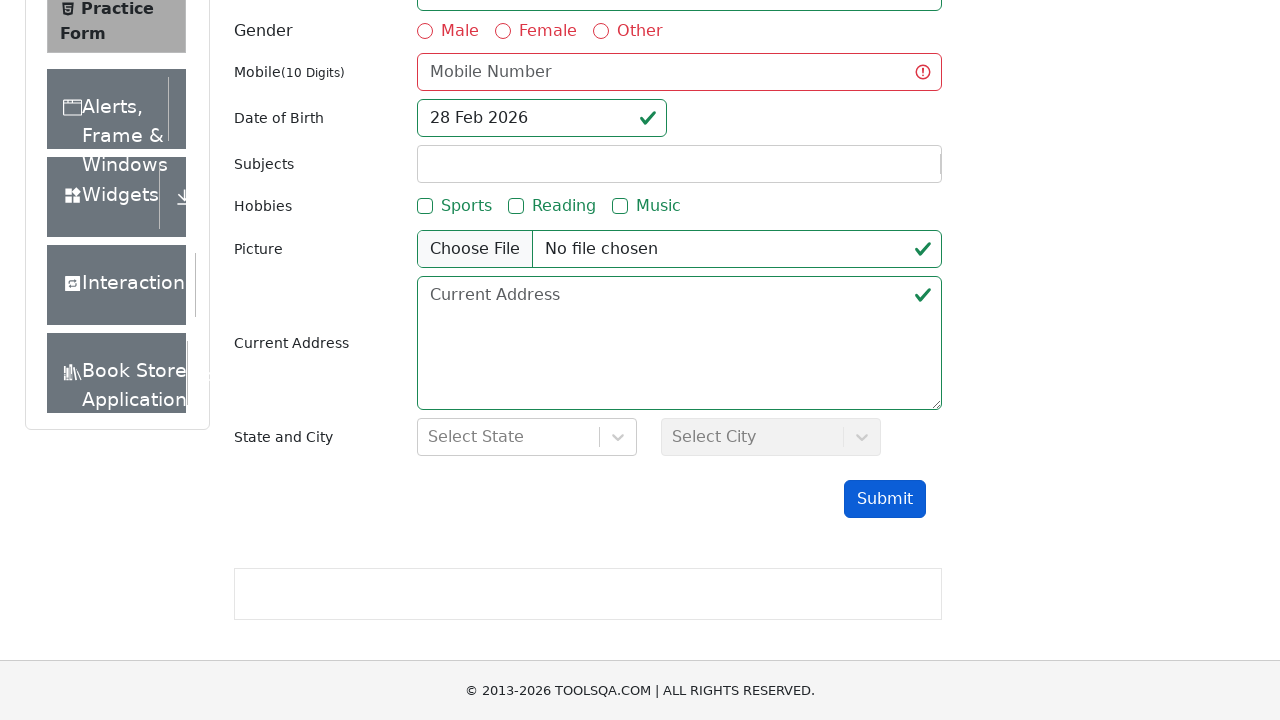